Tests form validation by submitting with an empty name field and verifying an error alert is displayed

Starting URL: https://sauce-form.vercel.app/

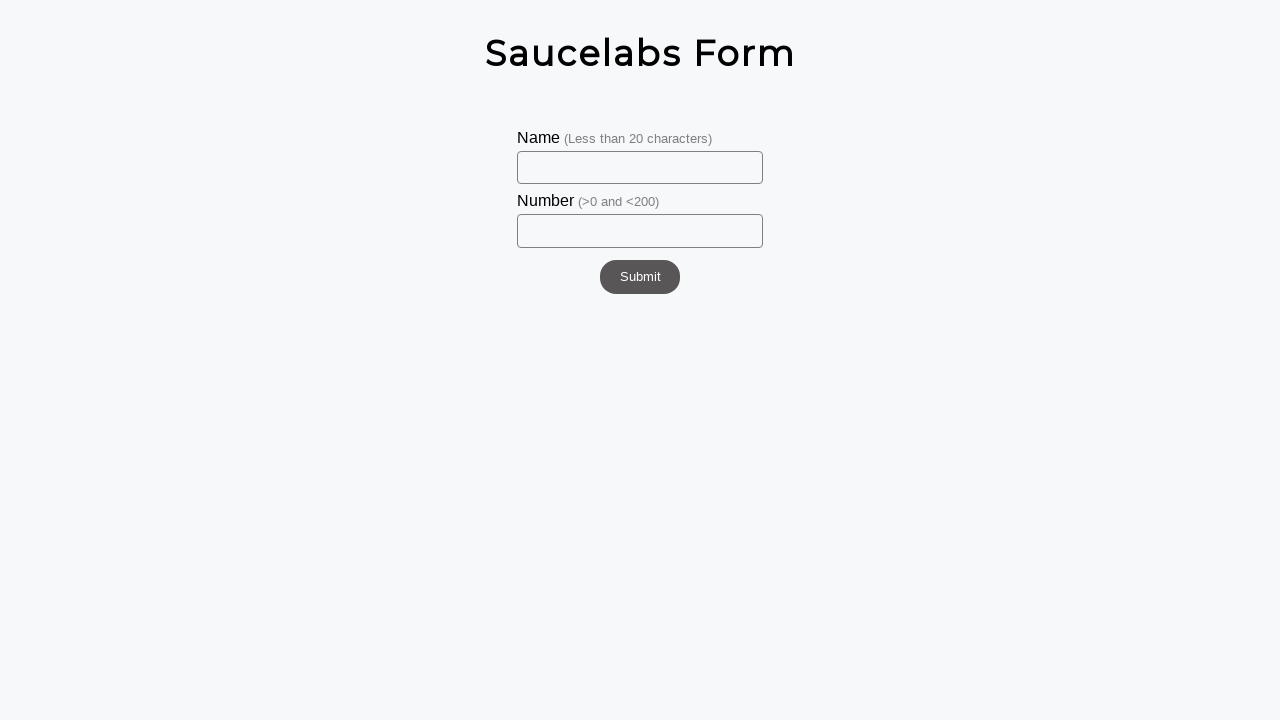

Navigated to form page
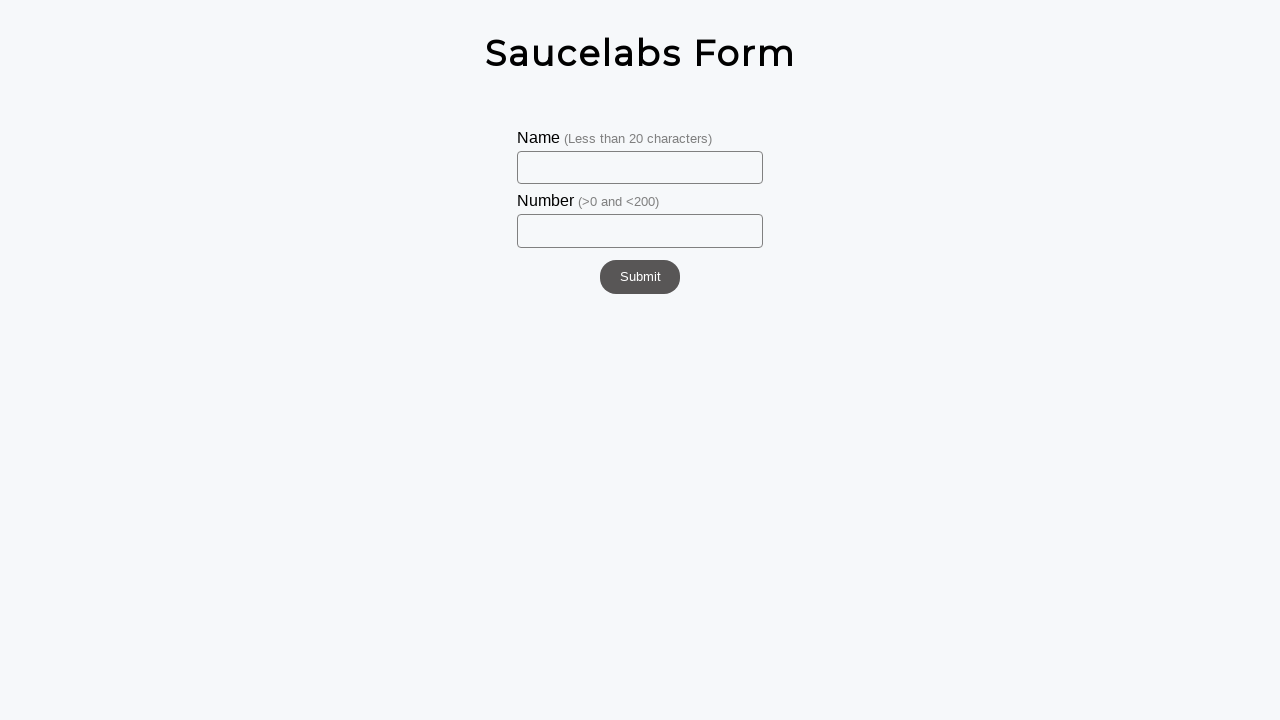

Filled number field with '20', leaving name field empty on #number
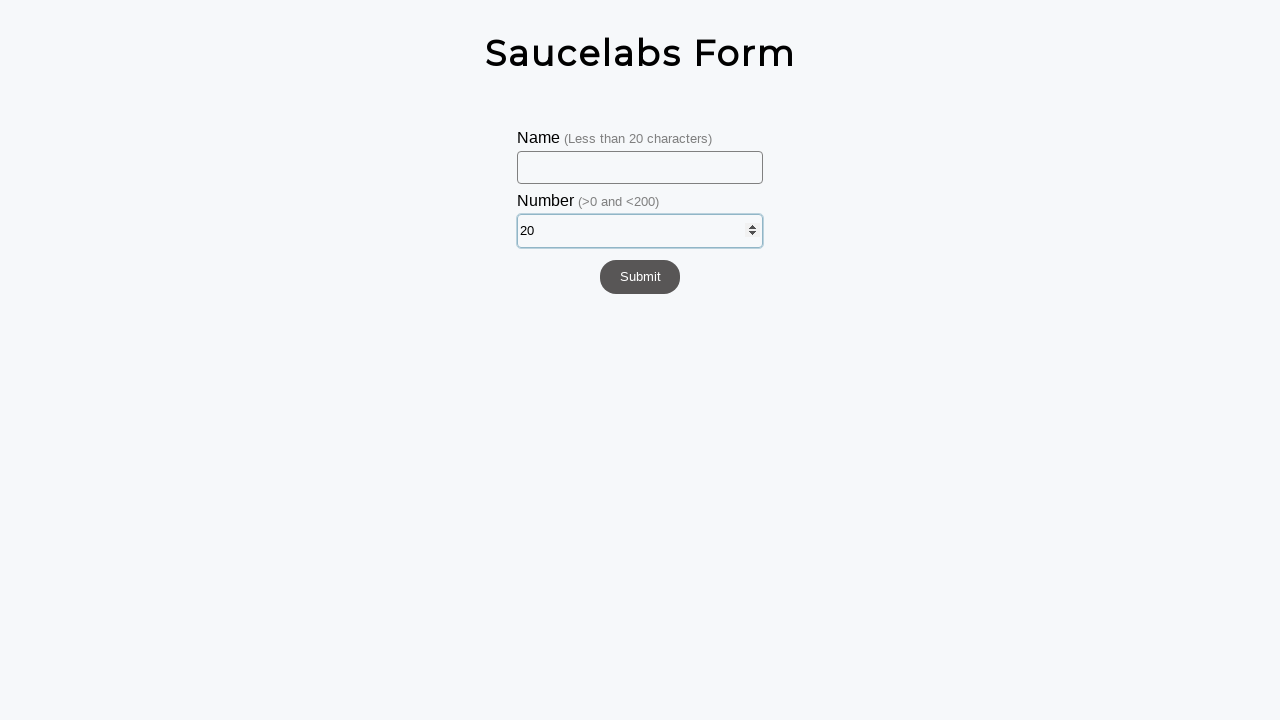

Clicked submit button with empty name field at (640, 277) on #submit
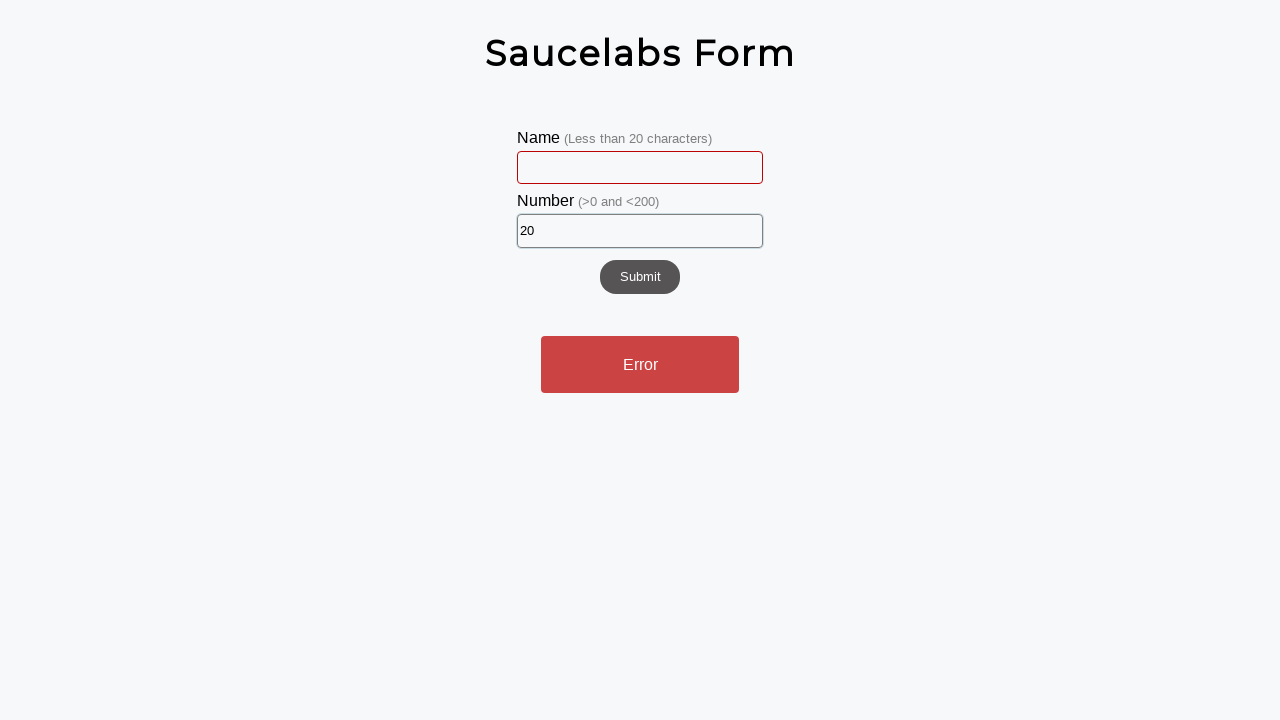

Error alert appeared after form submission
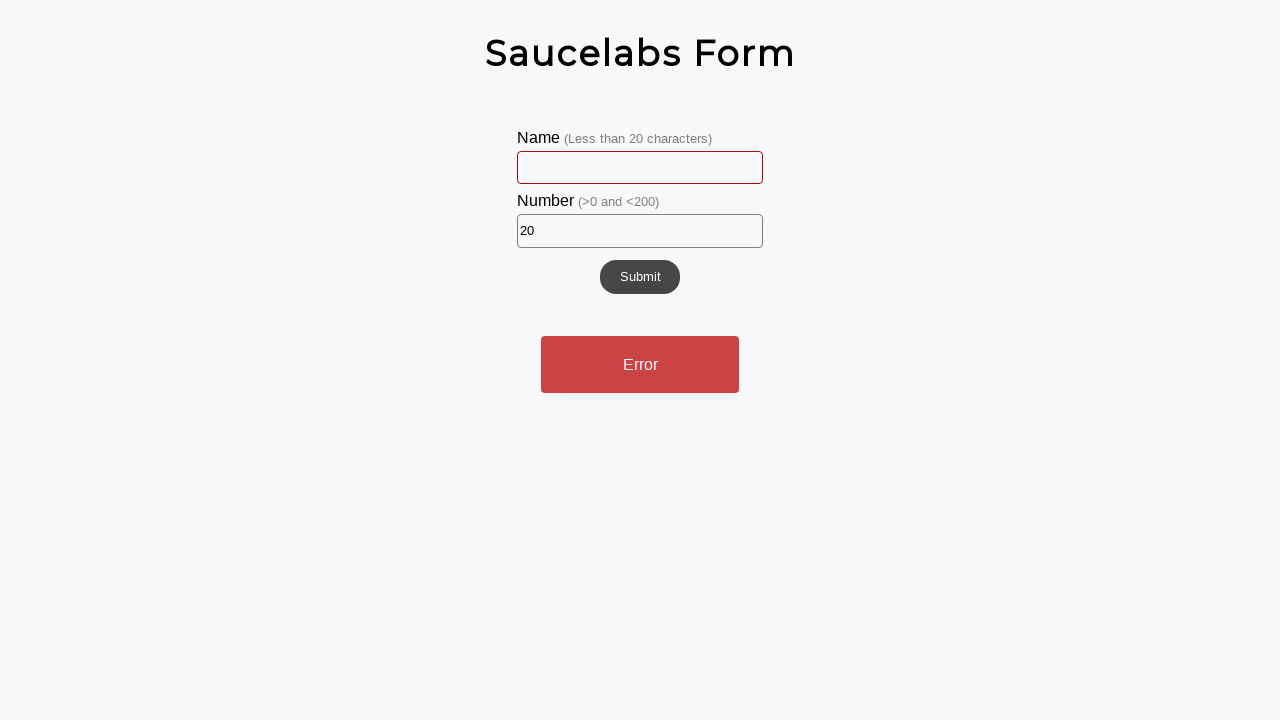

Retrieved error alert text content
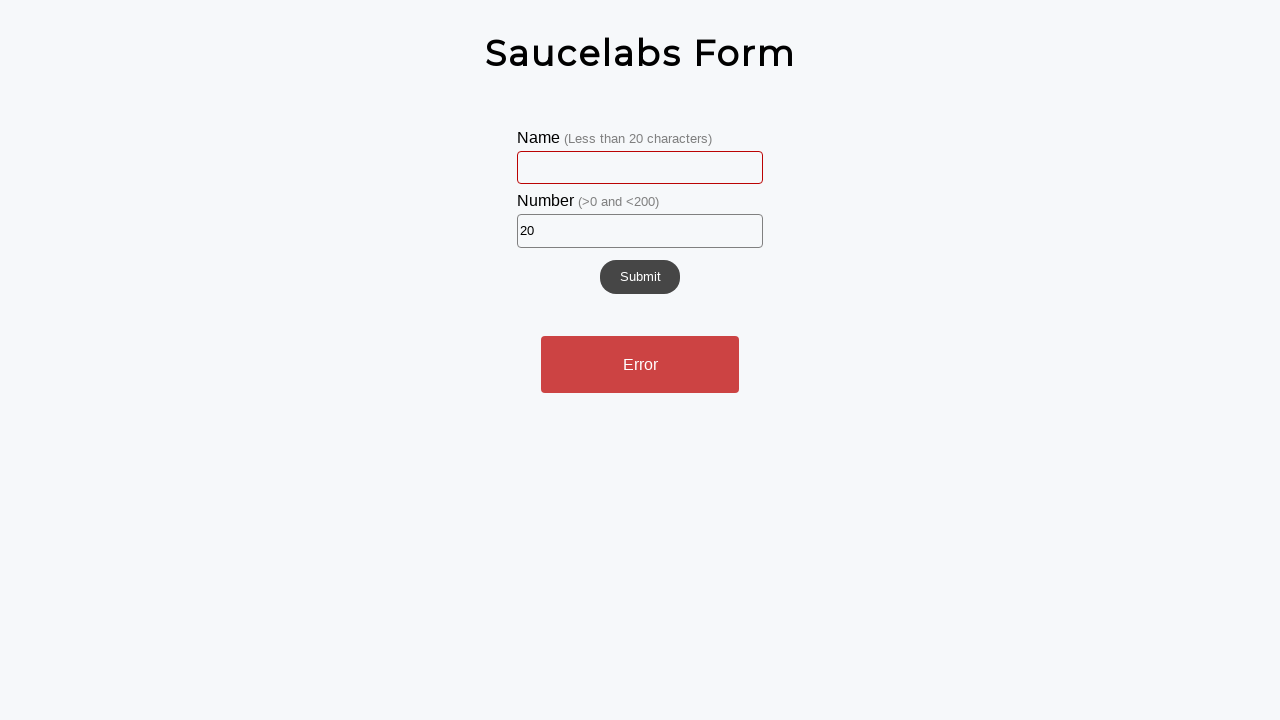

Verified error alert displays 'Error' message
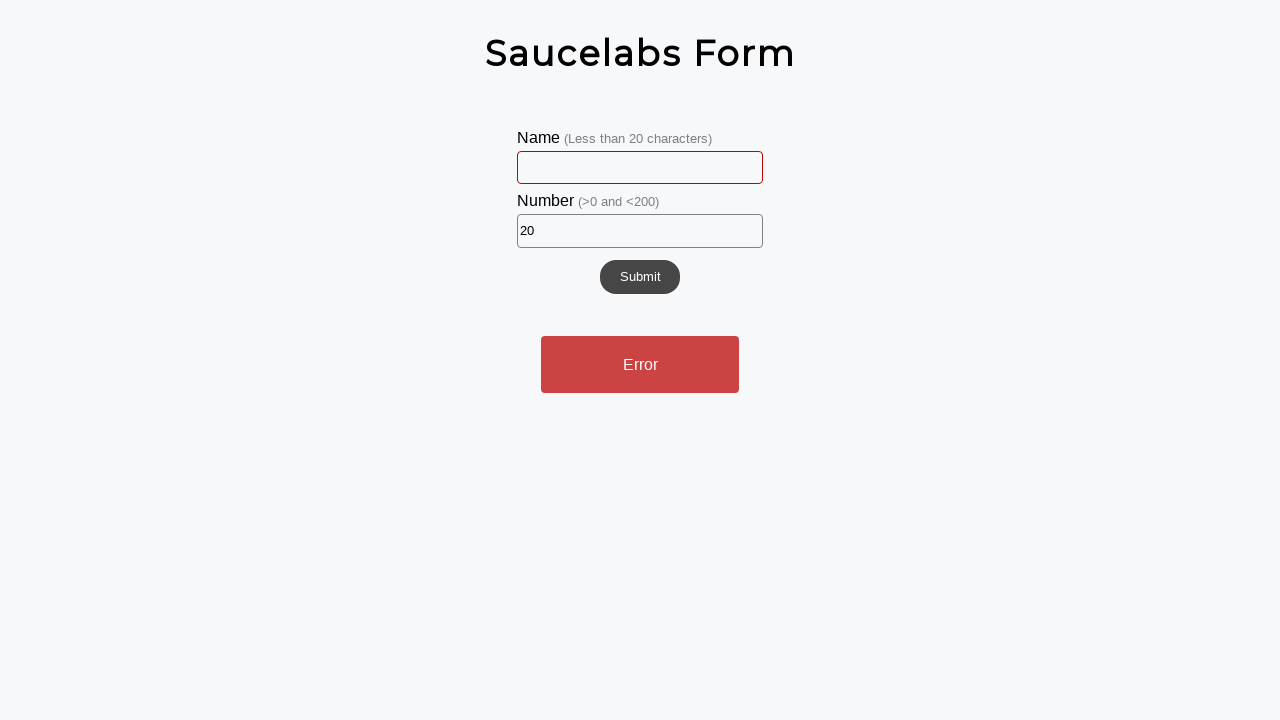

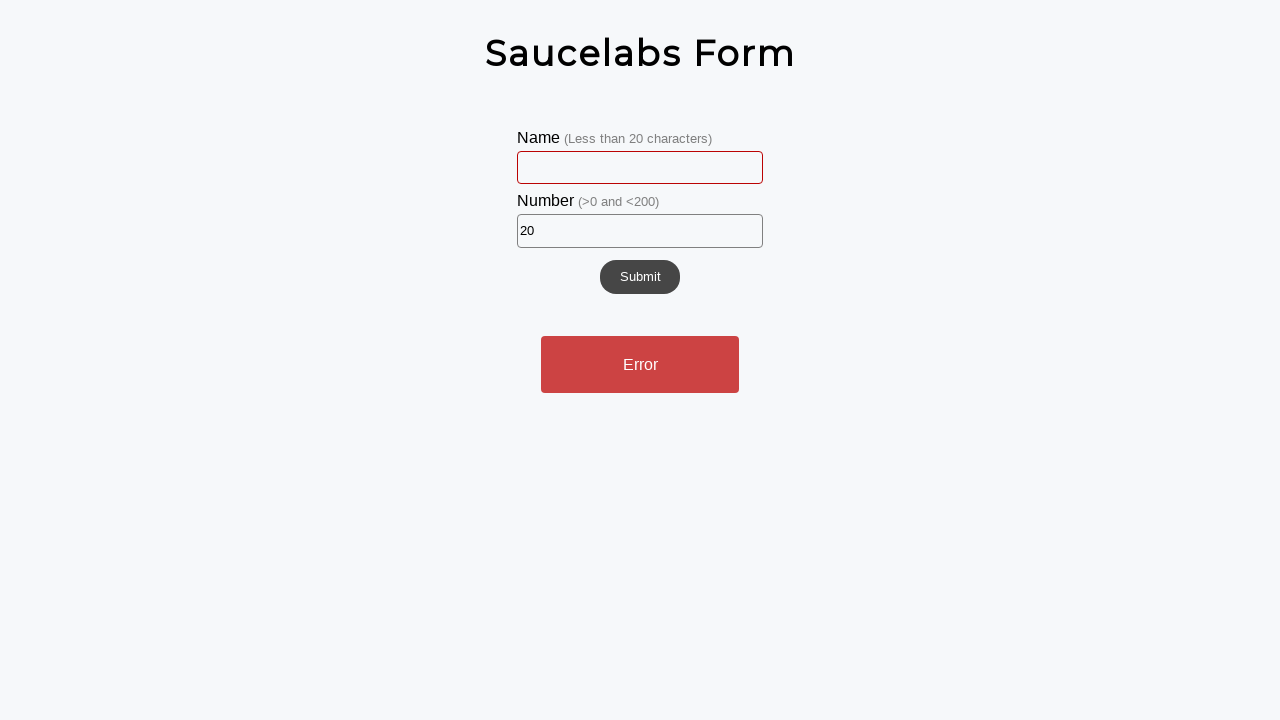